Tests right-click context menu functionality by performing a right-click action on a specific element

Starting URL: https://swisnl.github.io/jQuery-contextMenu/demo.html

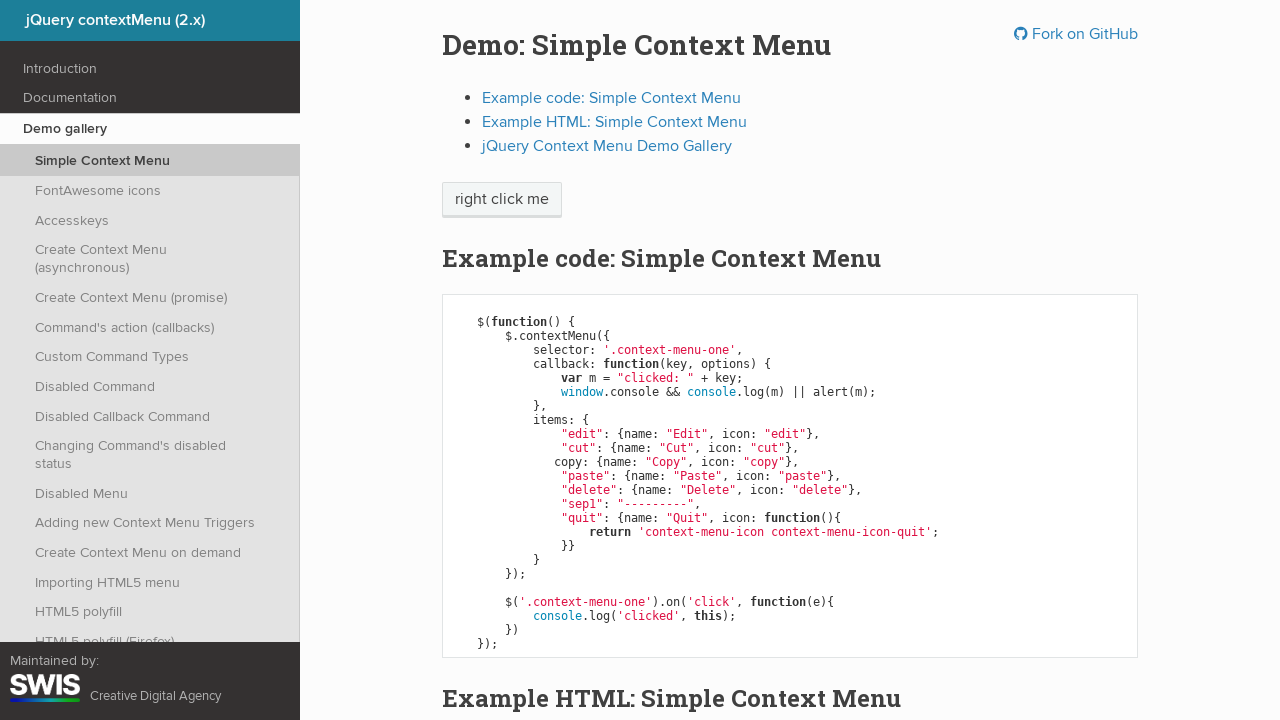

Located the 'right click me' element
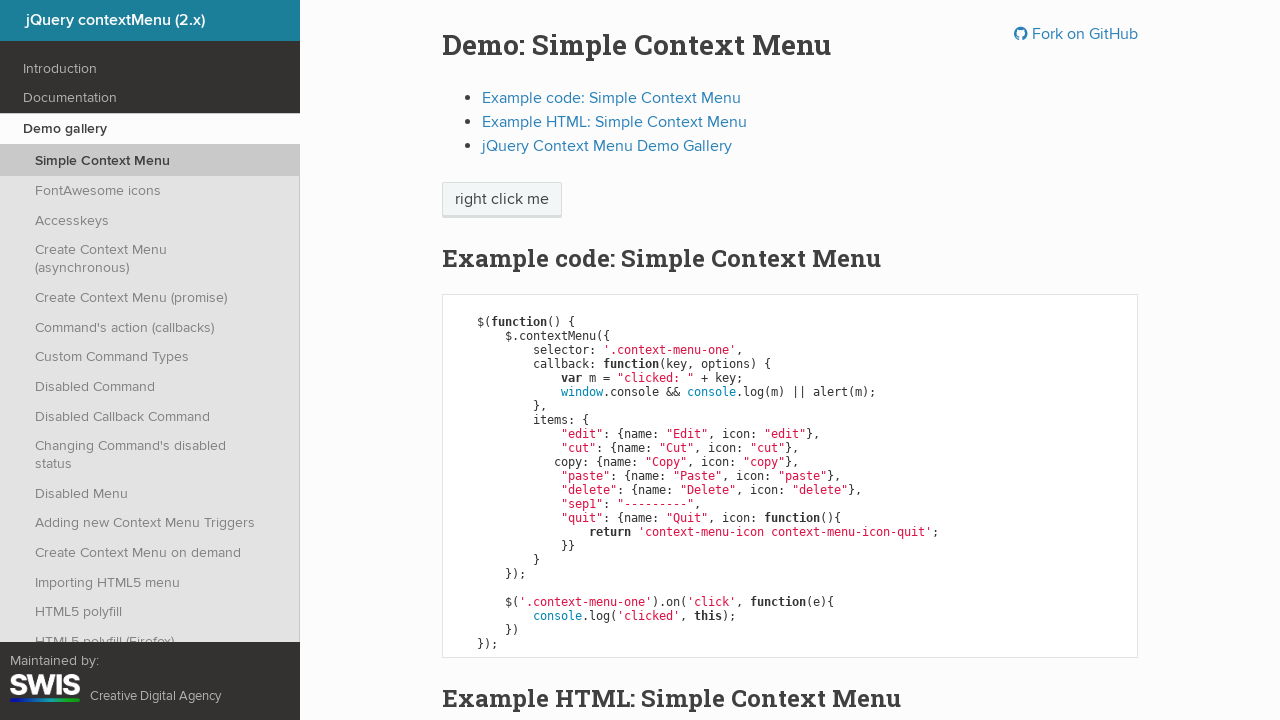

Performed right-click action on the element at (502, 200) on xpath=//span[text()='right click me']
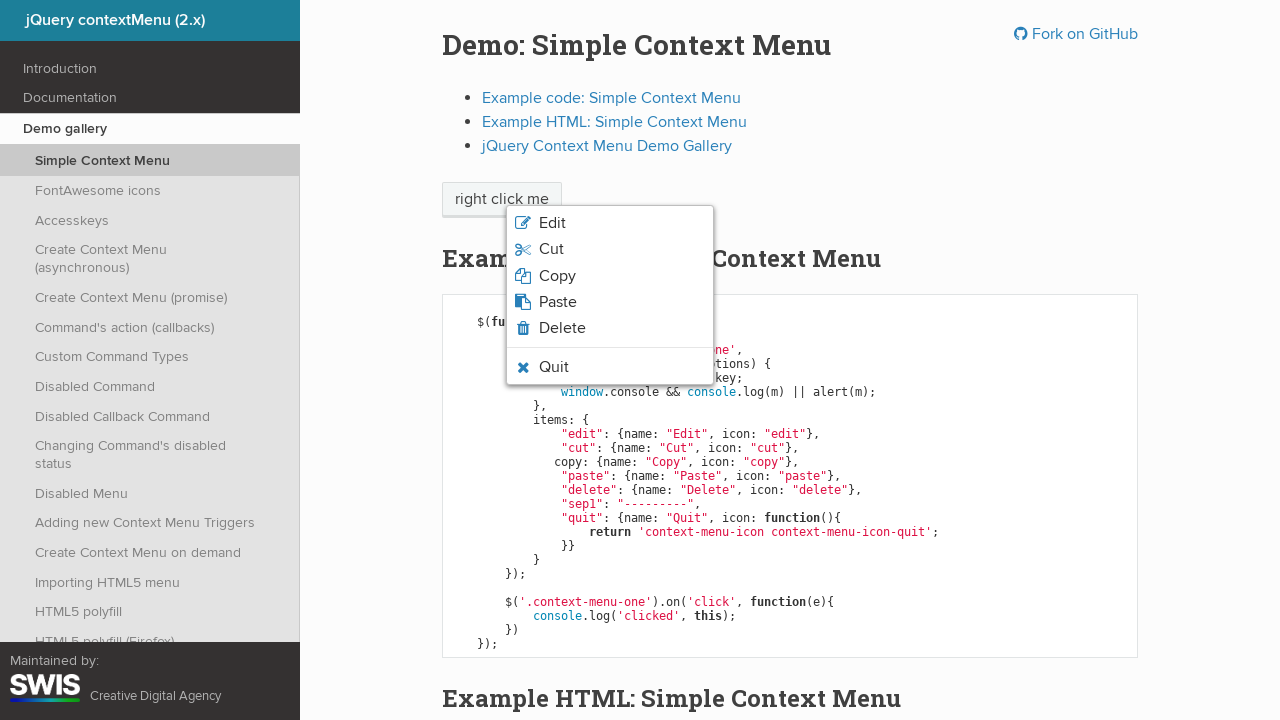

Context menu appeared after right-click
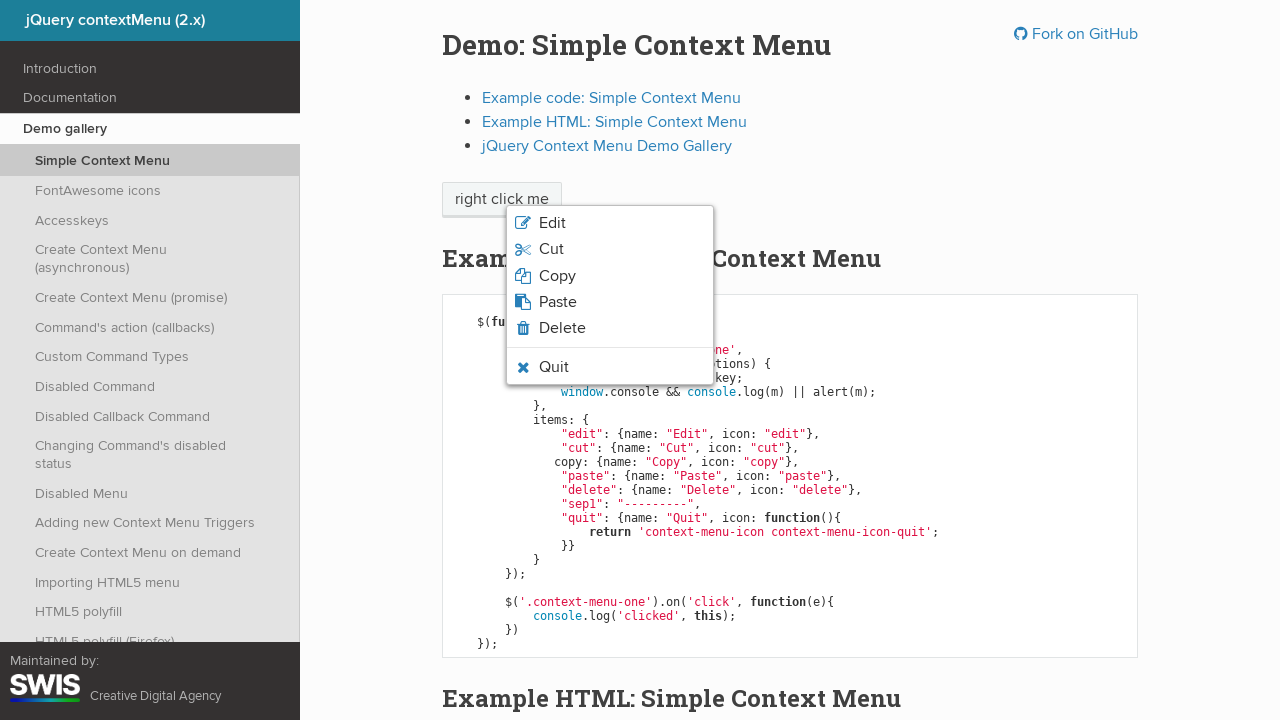

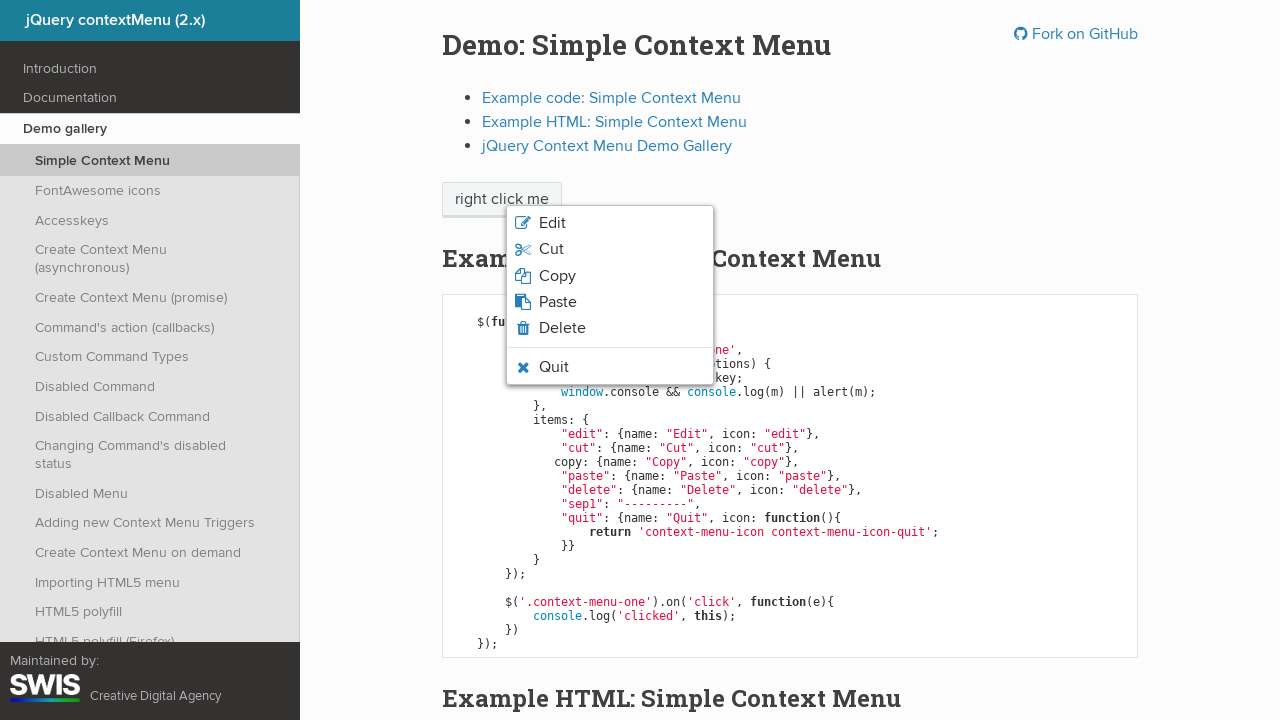